Tests table sorting functionality by clicking on a column header and verifying the sorted order, then retrieves the price of a specific vegetable item

Starting URL: https://www.rahulshettyacademy.com/seleniumPractise/#/offers

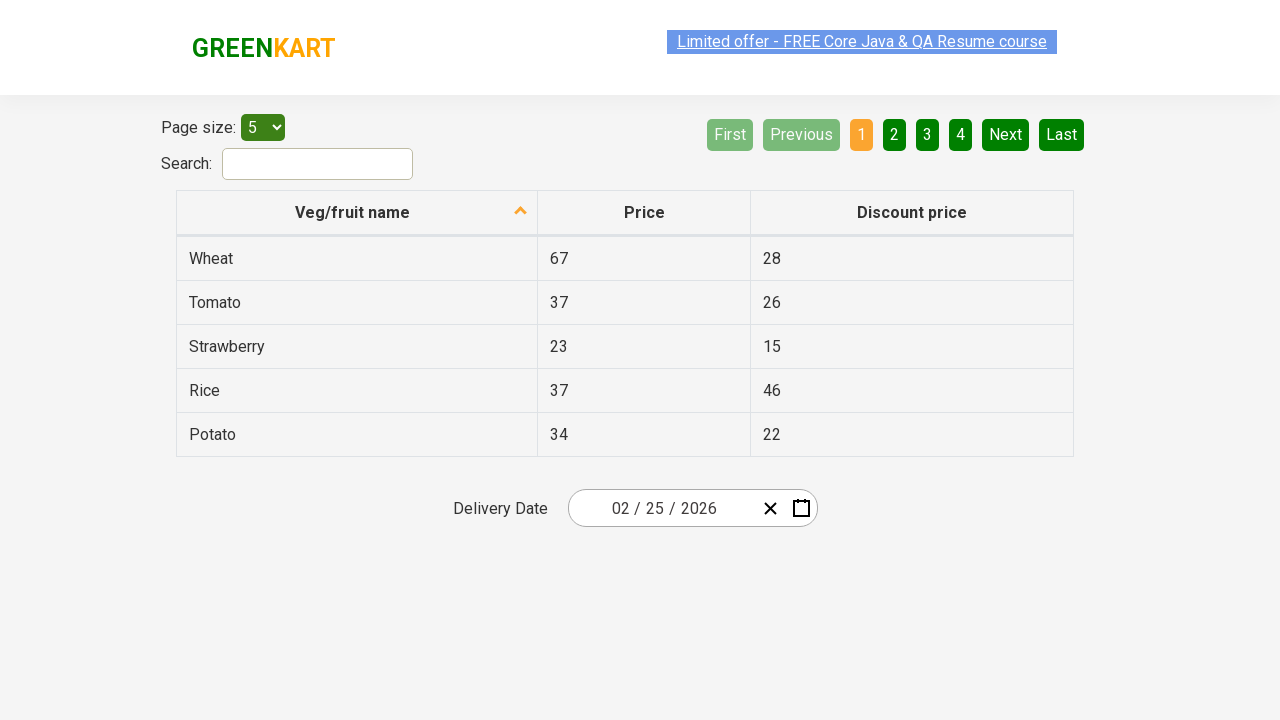

Clicked first column header to sort table by vegetable name at (357, 213) on xpath=//table[@class='table table-bordered']//th[1]
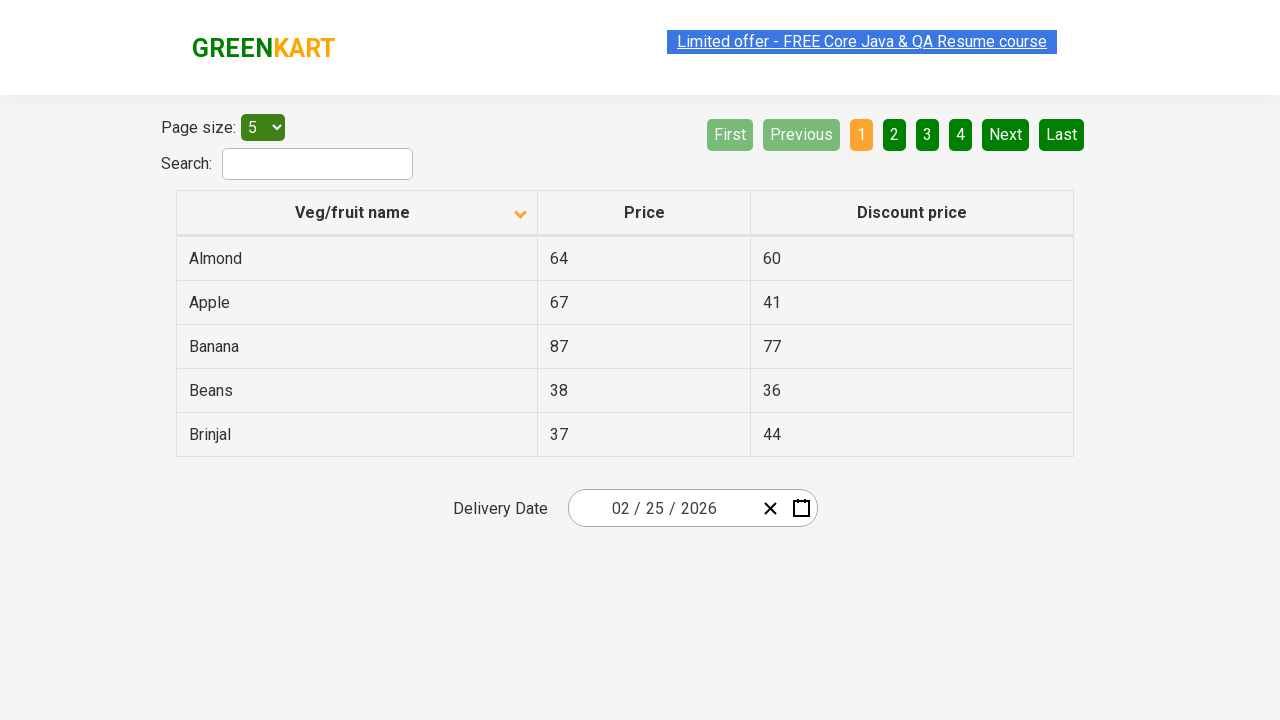

Waited for table sorting to complete
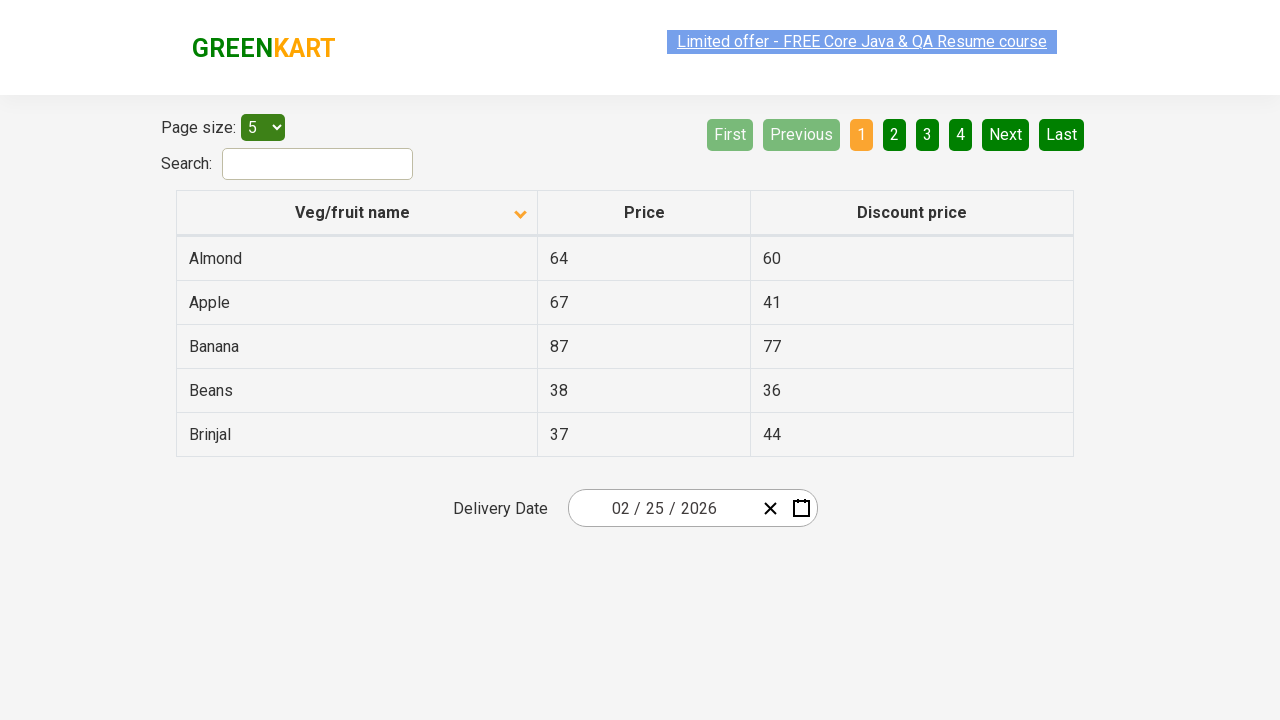

Retrieved all vegetable name elements from first column
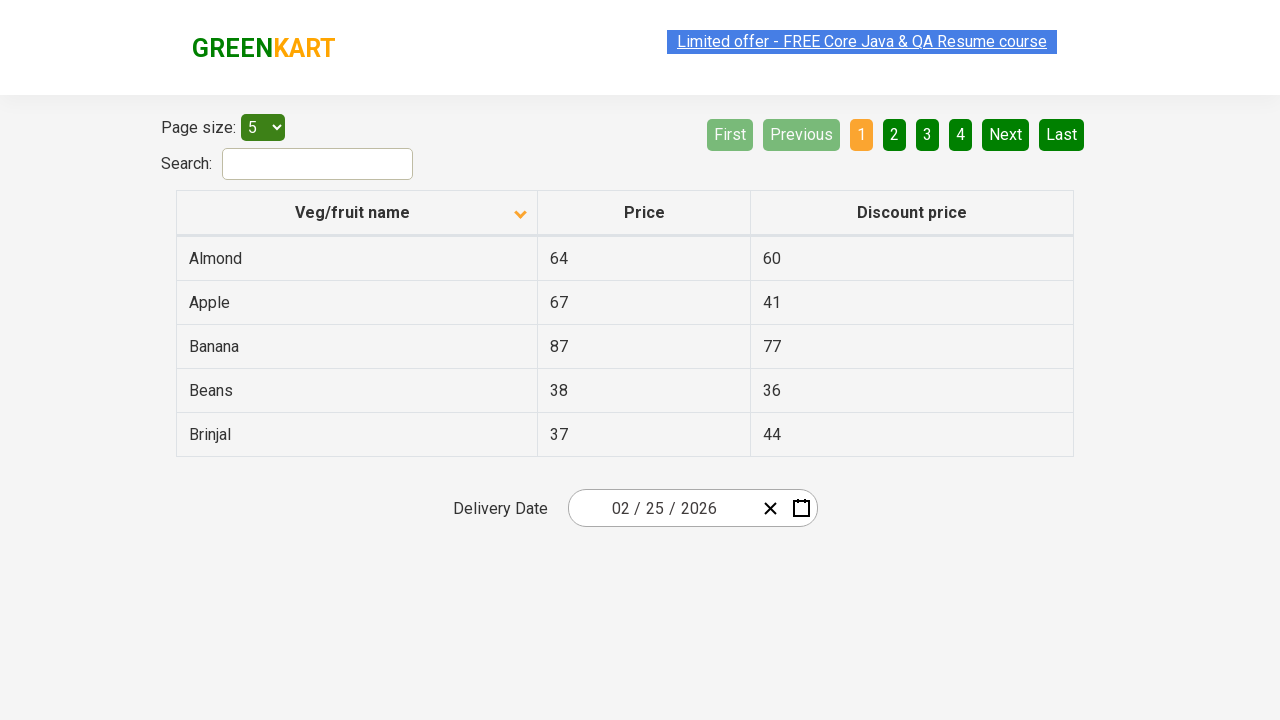

Extracted vegetable names from table: ['Almond', 'Apple', 'Banana', 'Beans', 'Brinjal']
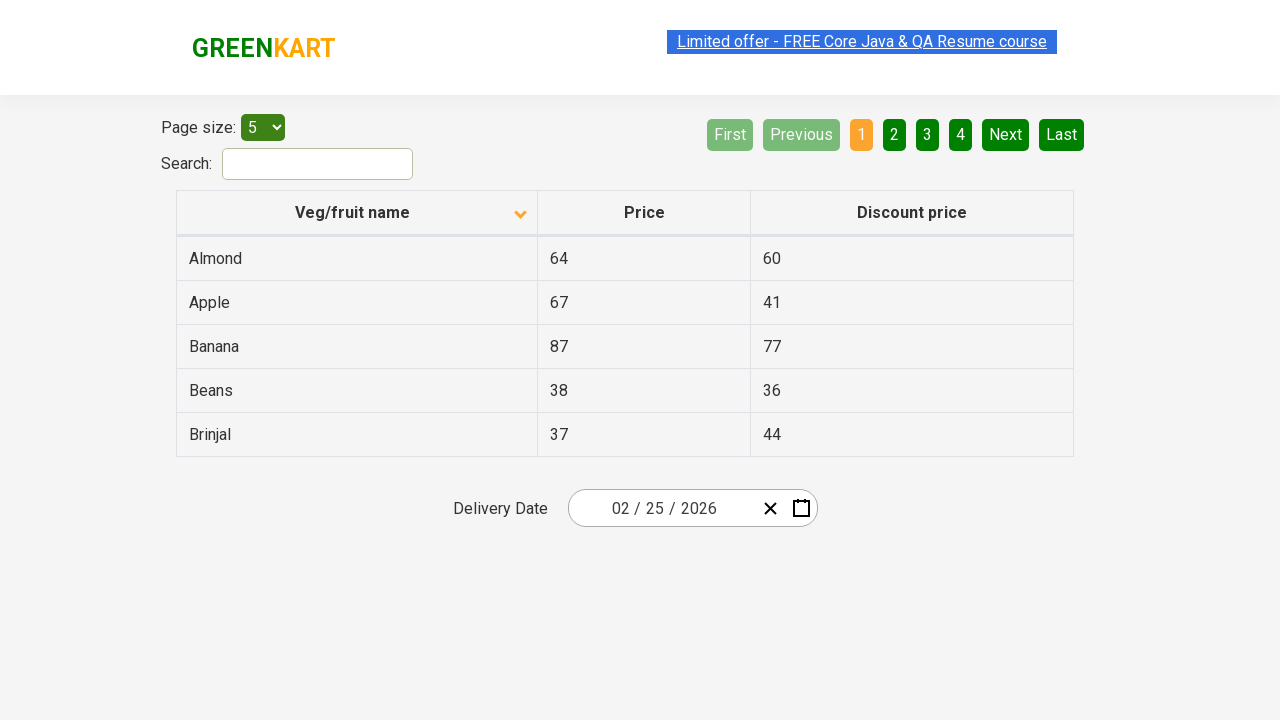

Created sorted list for comparison: ['Almond', 'Apple', 'Banana', 'Beans', 'Brinjal']
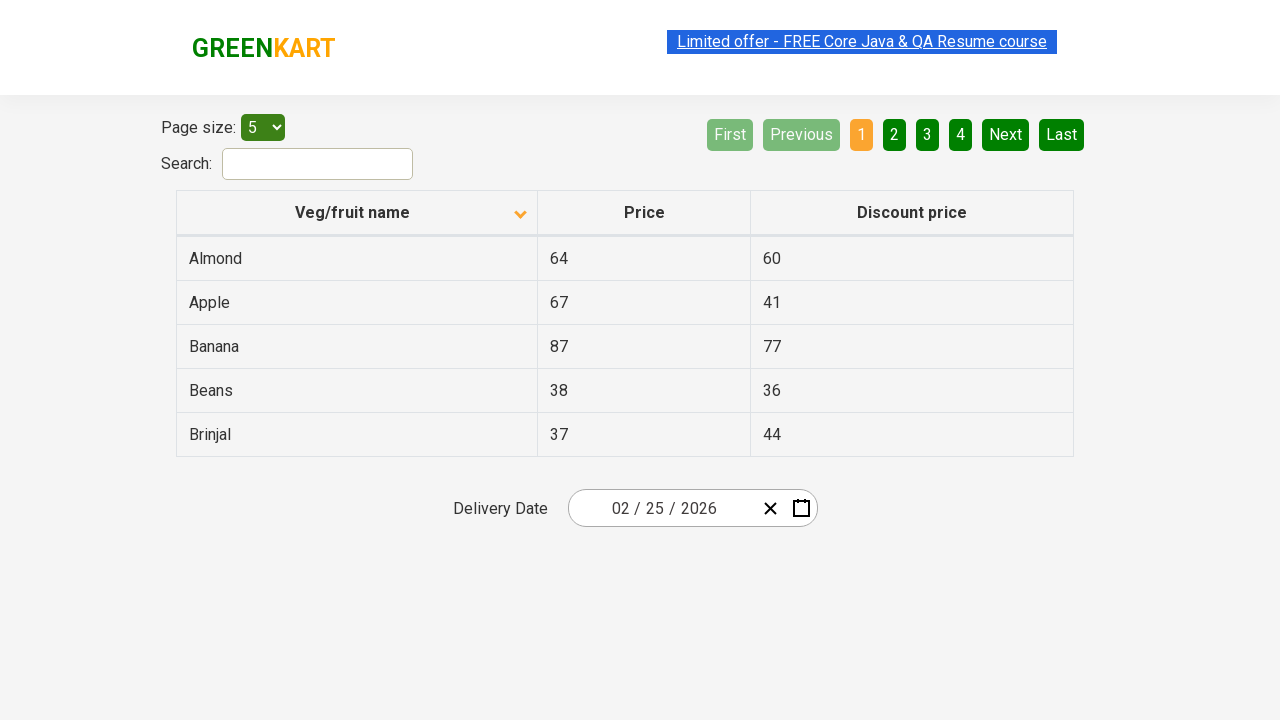

Located Beans vegetable row in table
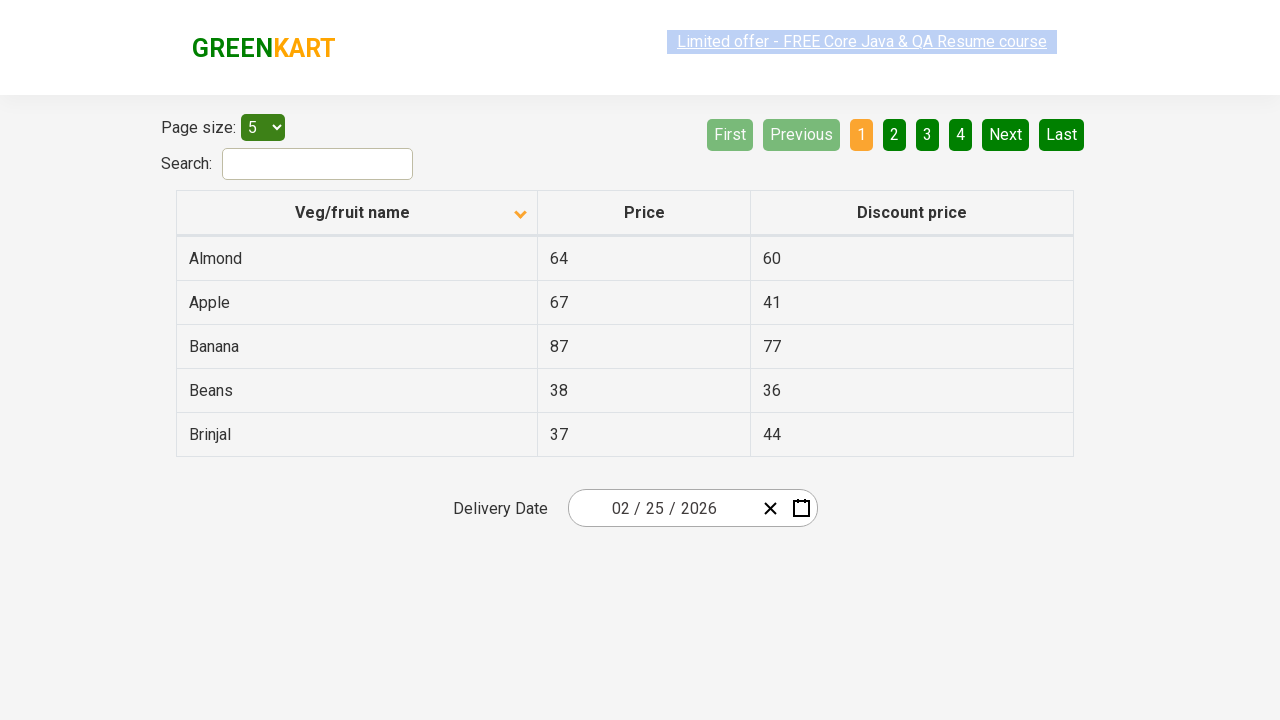

Retrieved price of Beans vegetable: 38
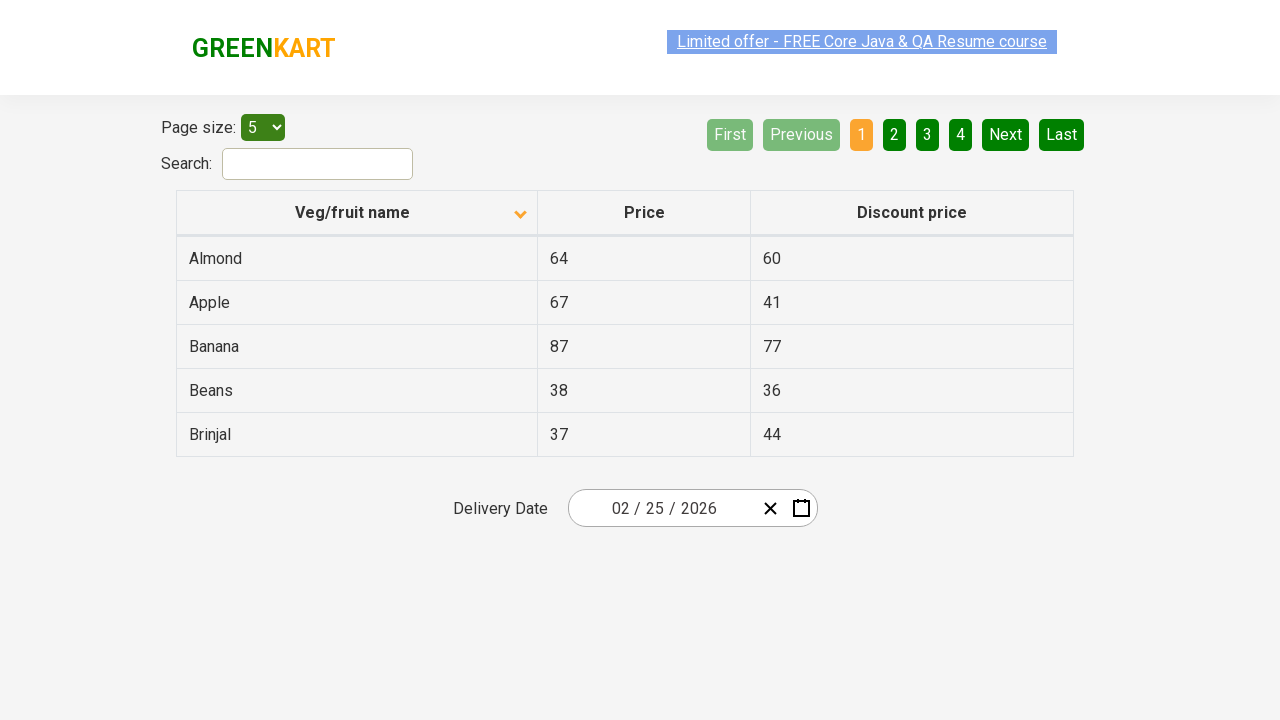

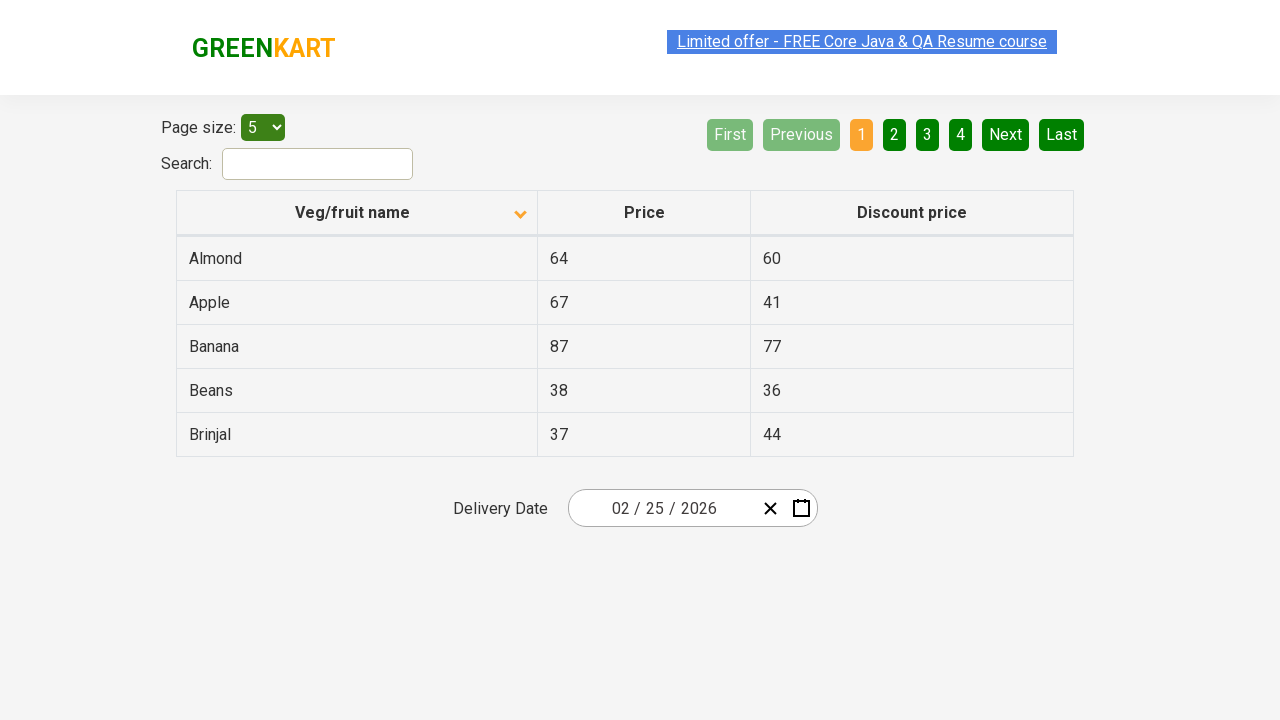